Tests iframe handling by switching to a frame, filling a form field inside it, then switching back to the default content

Starting URL: https://www.hyrtutorials.com/p/frames-practice.html

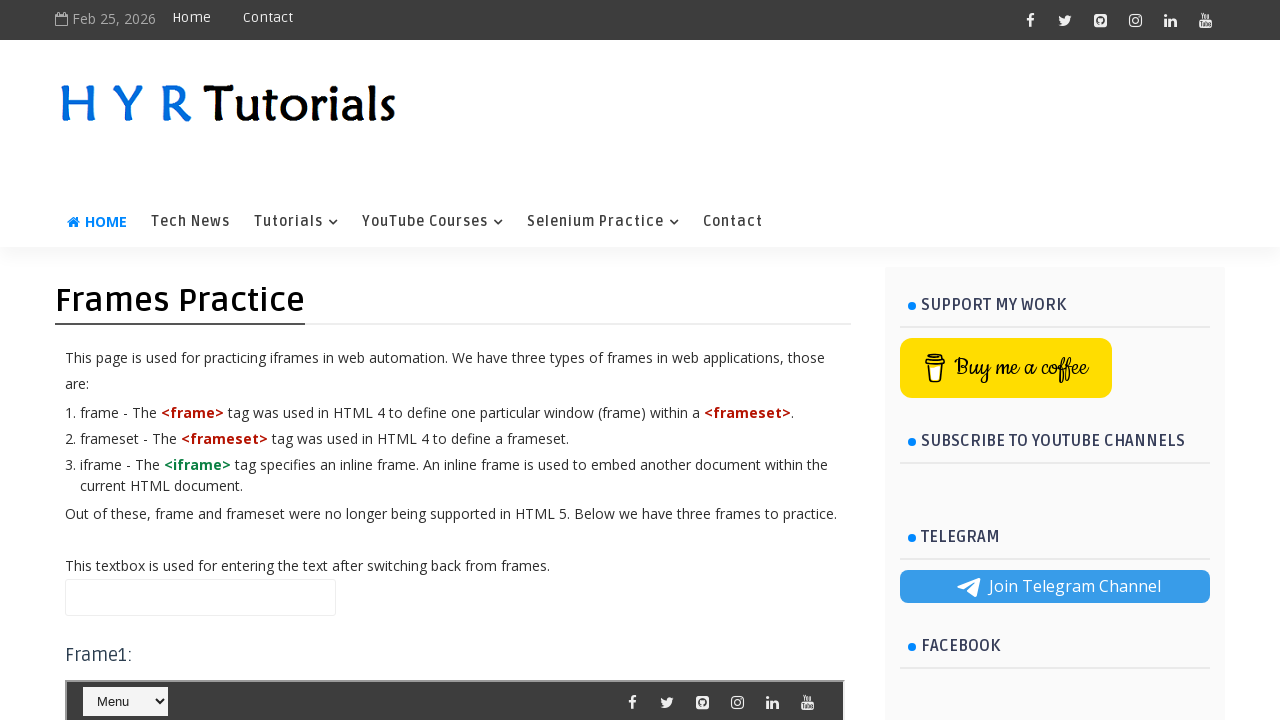

Scrolled down 1600px to make frame visible
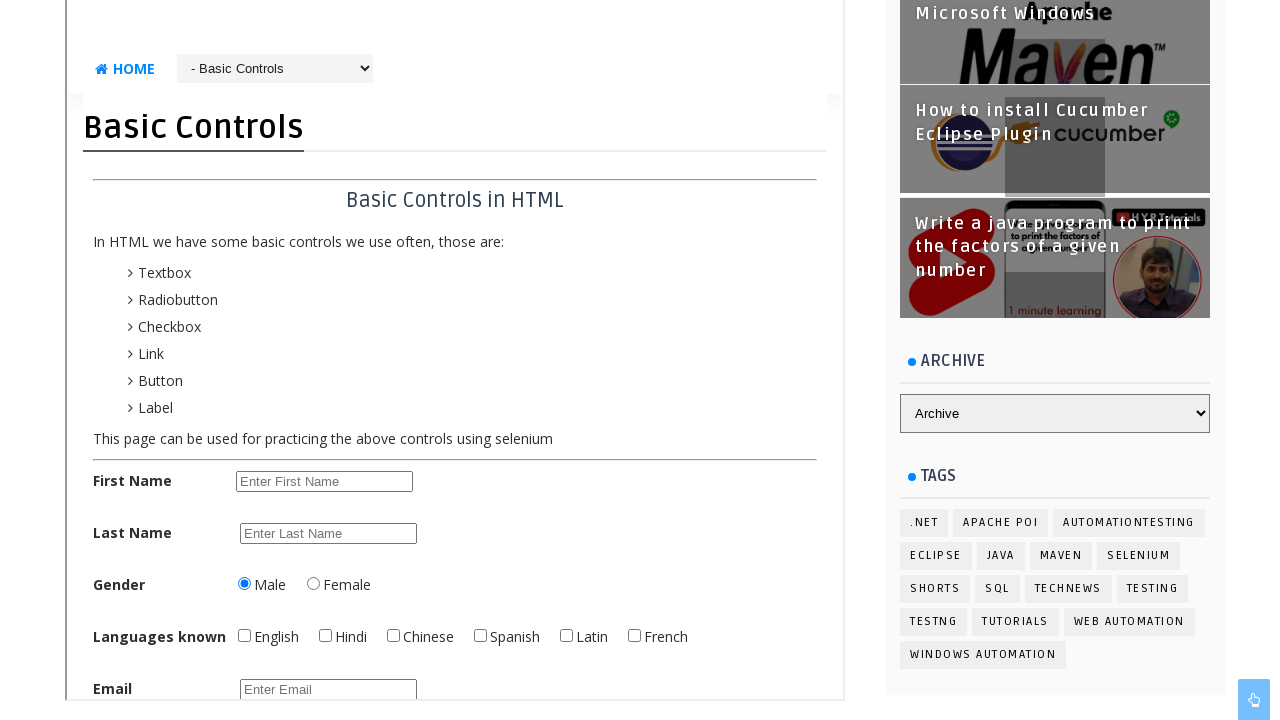

Switched to iframe with name 'frm2'
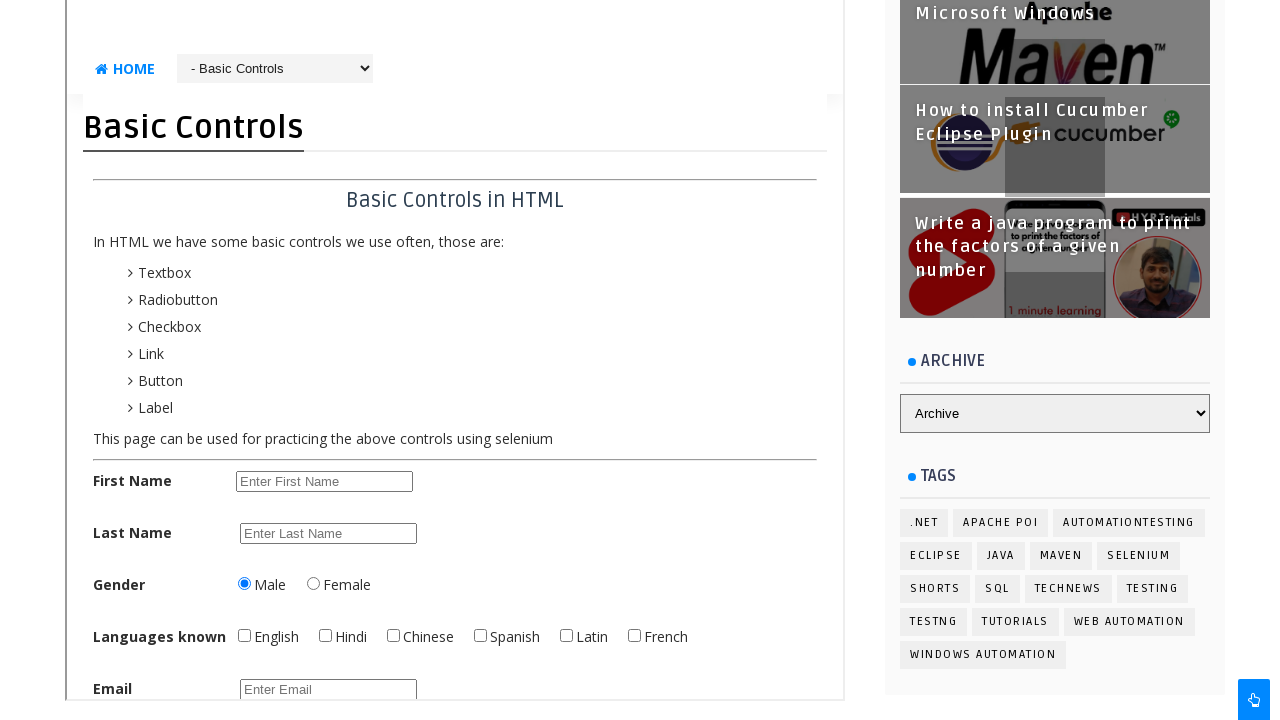

Filled first name field inside iframe with 'testers' on //input[@id='firstName' and @name='fName']/parent::div//input
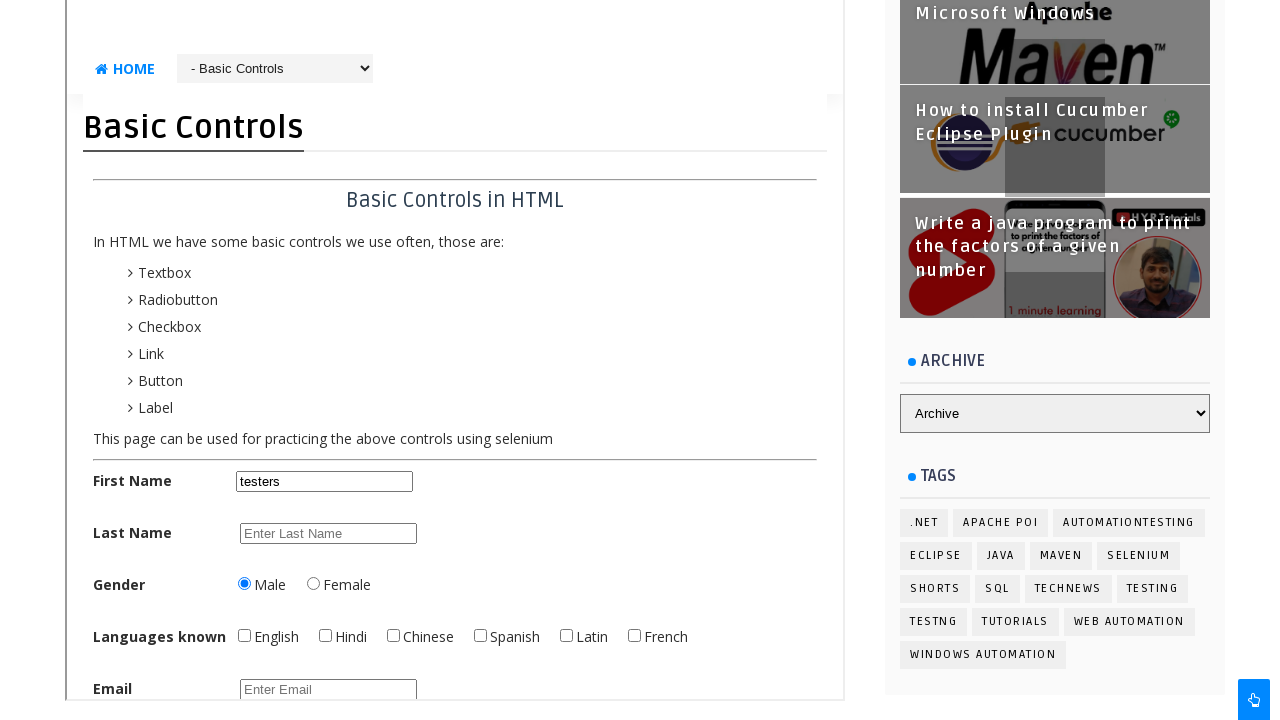

Reloaded the page and returned to default content
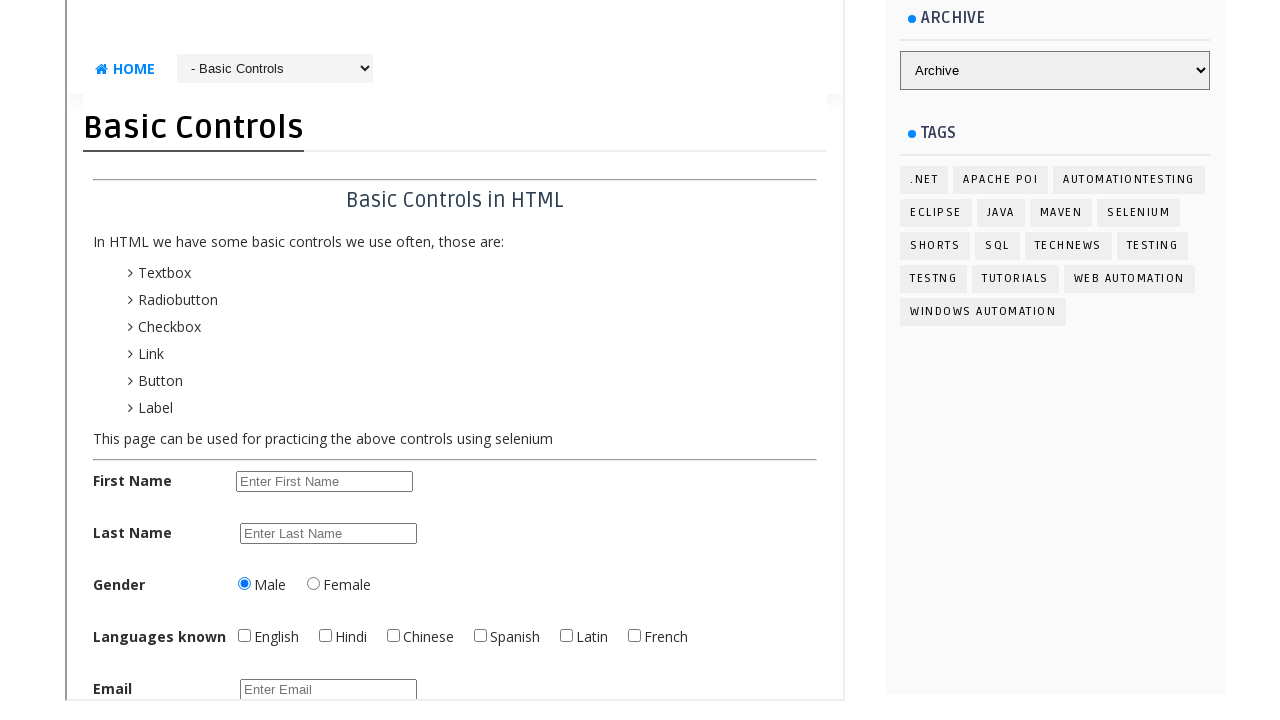

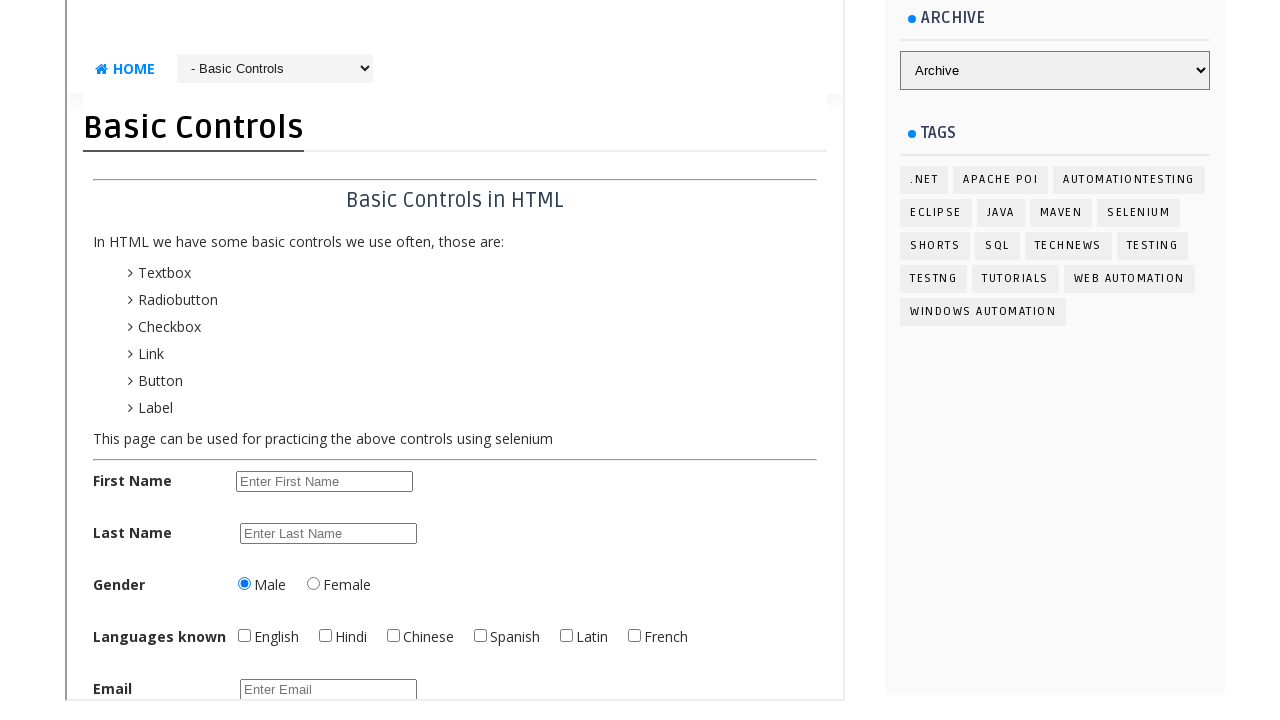